Solves a mathematical captcha by calculating a value based on an input number, filling the answer, selecting checkboxes and radio buttons, then submitting the form

Starting URL: https://suninjuly.github.io/math.html

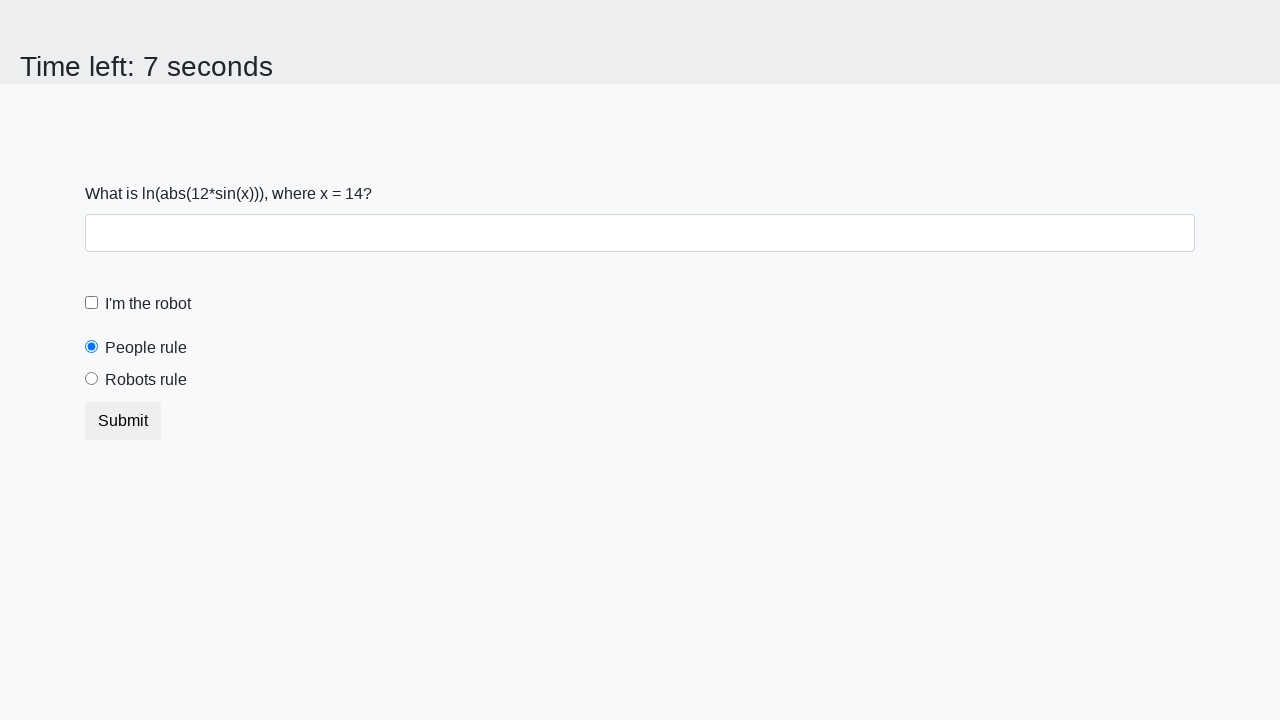

Retrieved input value from the page
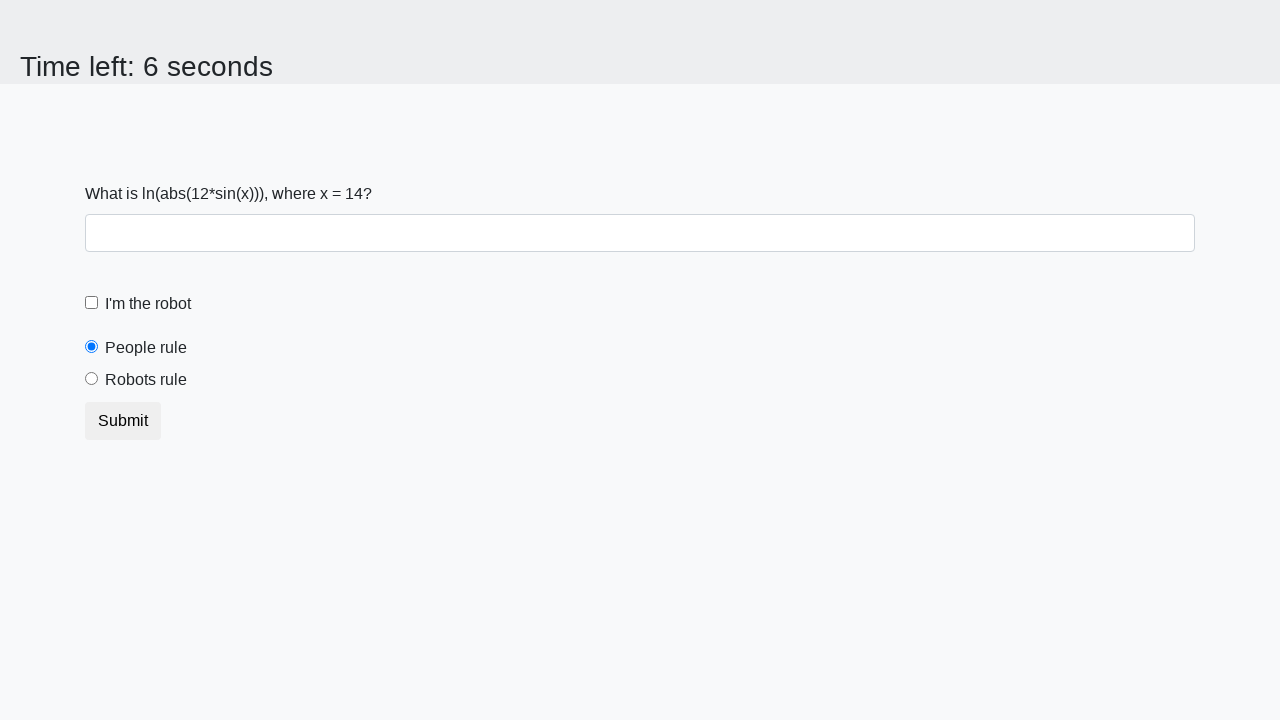

Calculated answer using mathematical formula: 2.4754696164269507
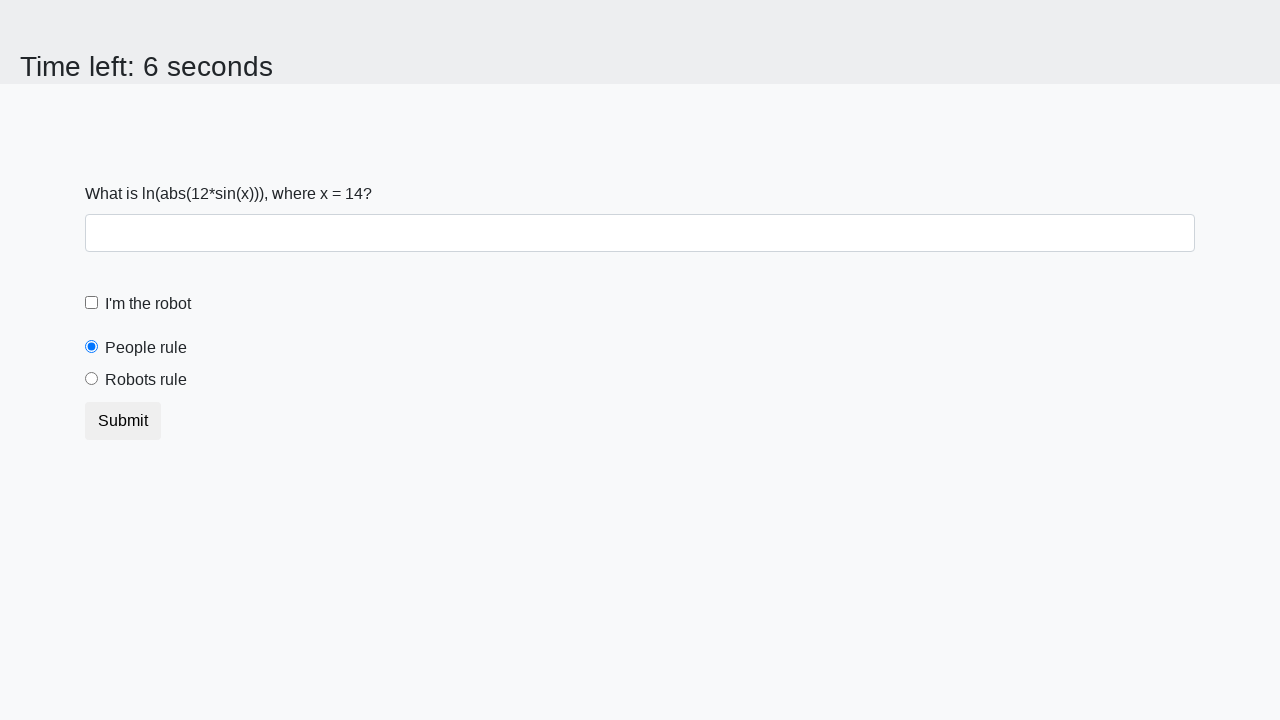

Filled answer field with calculated value: 2.4754696164269507 on #answer
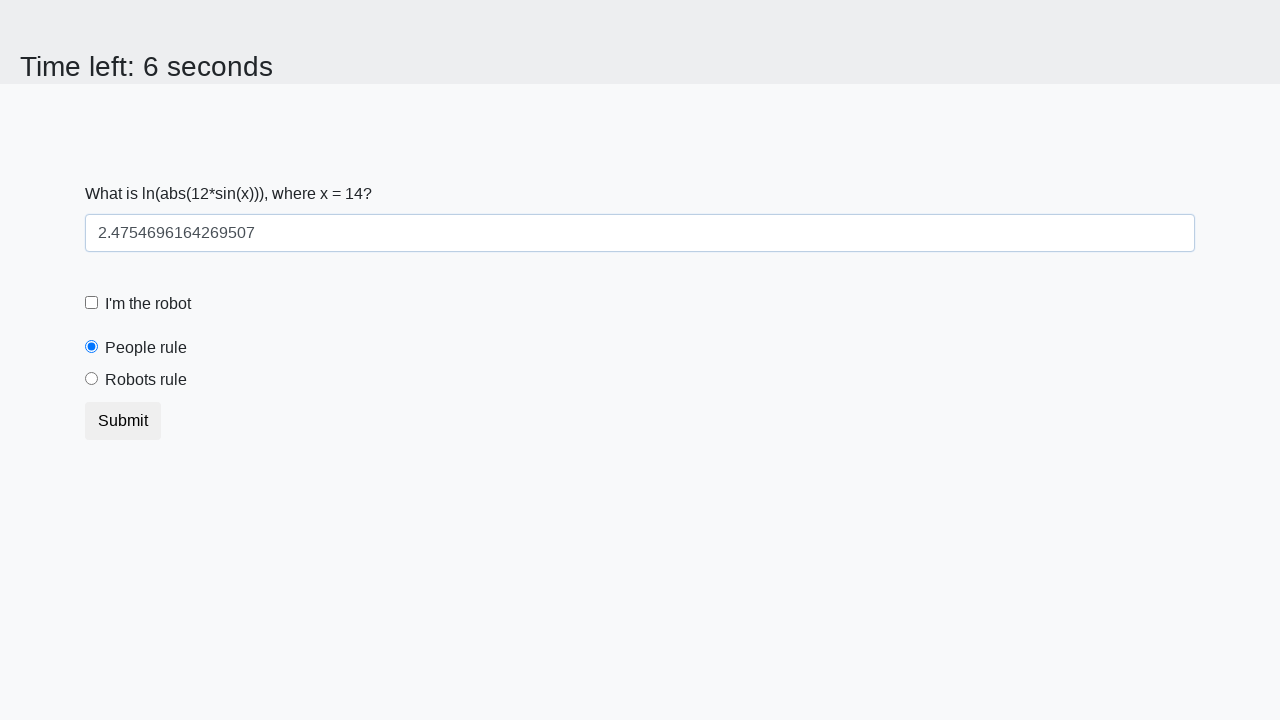

Clicked robot checkbox at (148, 304) on [for="robotCheckbox"]
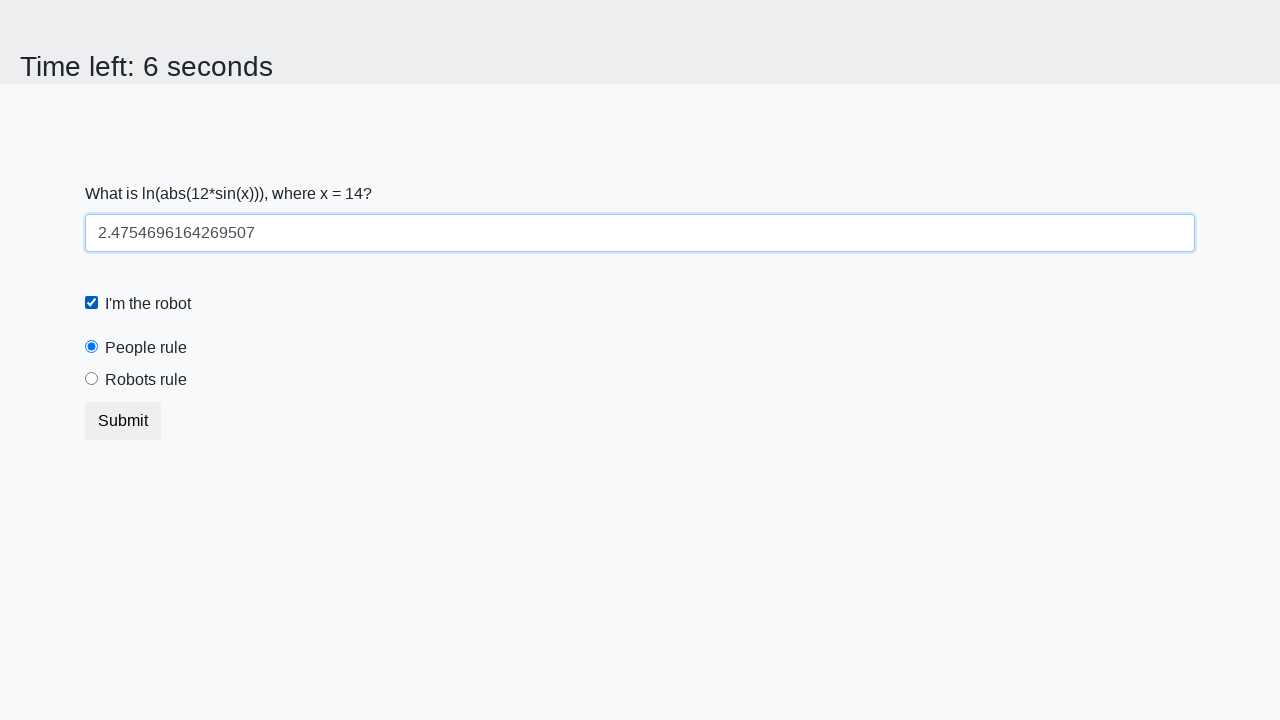

Clicked robots rule radio button at (146, 380) on [for="robotsRule"]
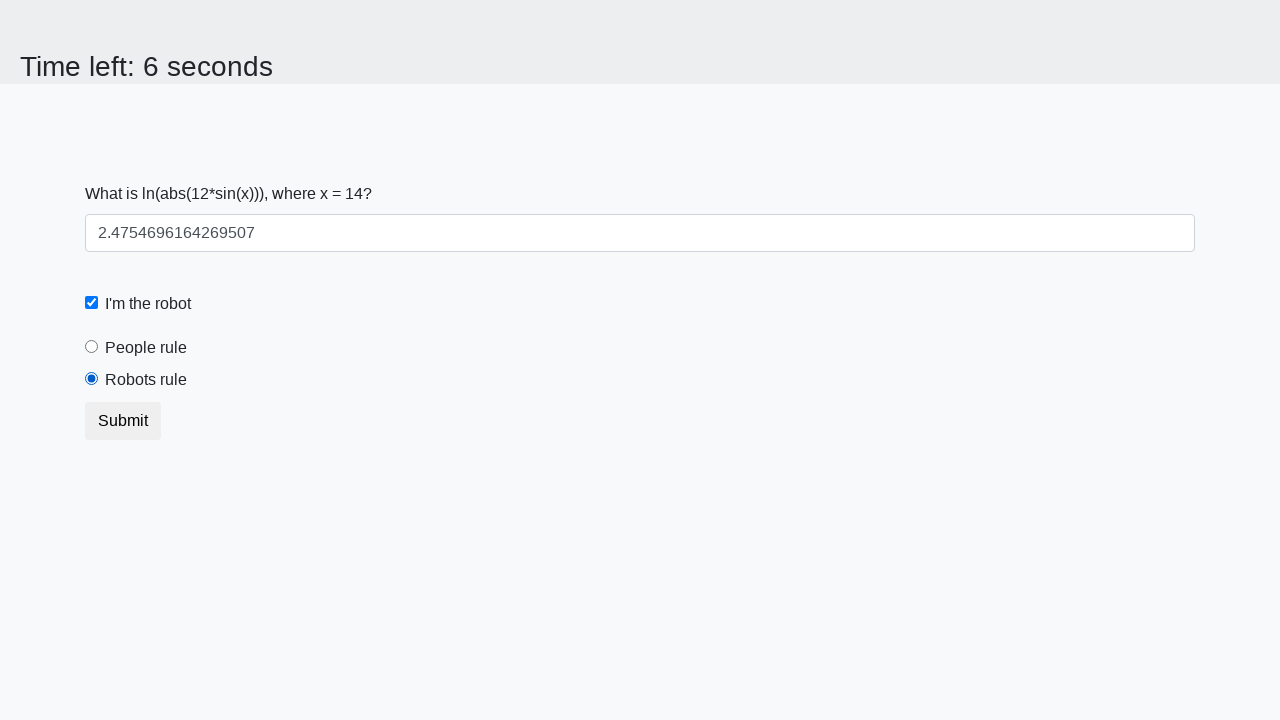

Clicked submit button at (123, 421) on .btn
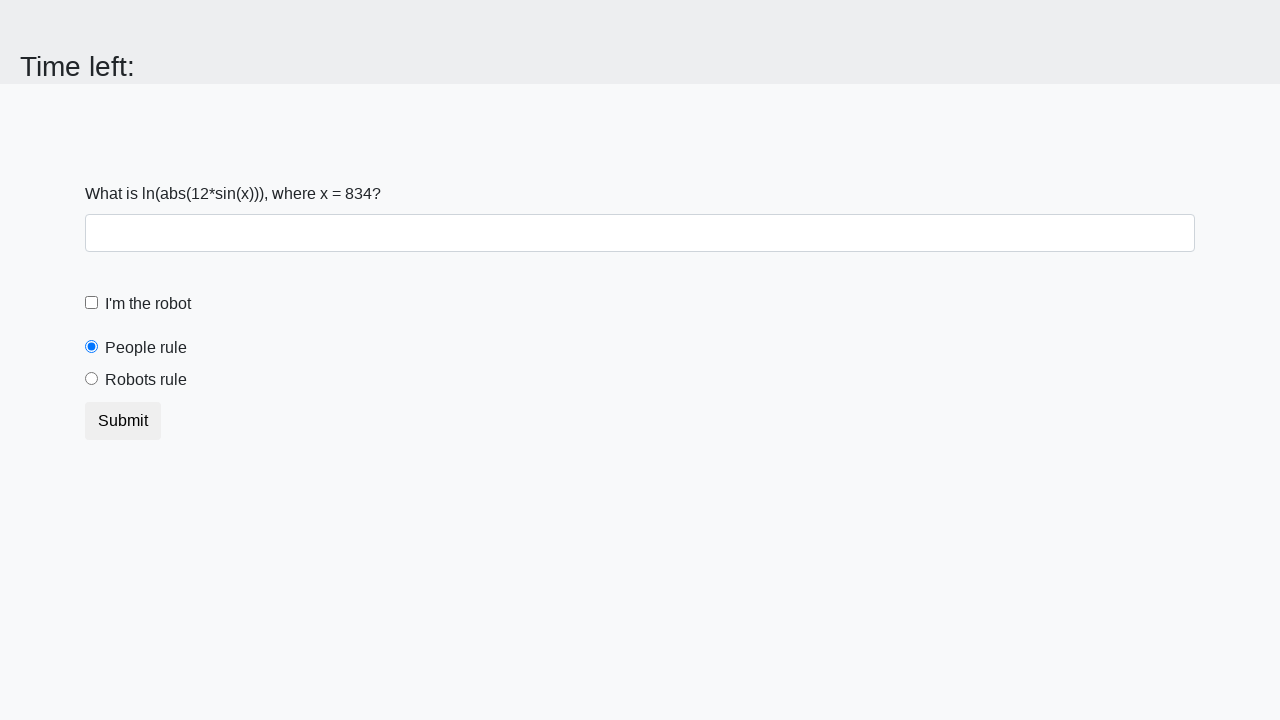

Set up dialog handler to accept alerts
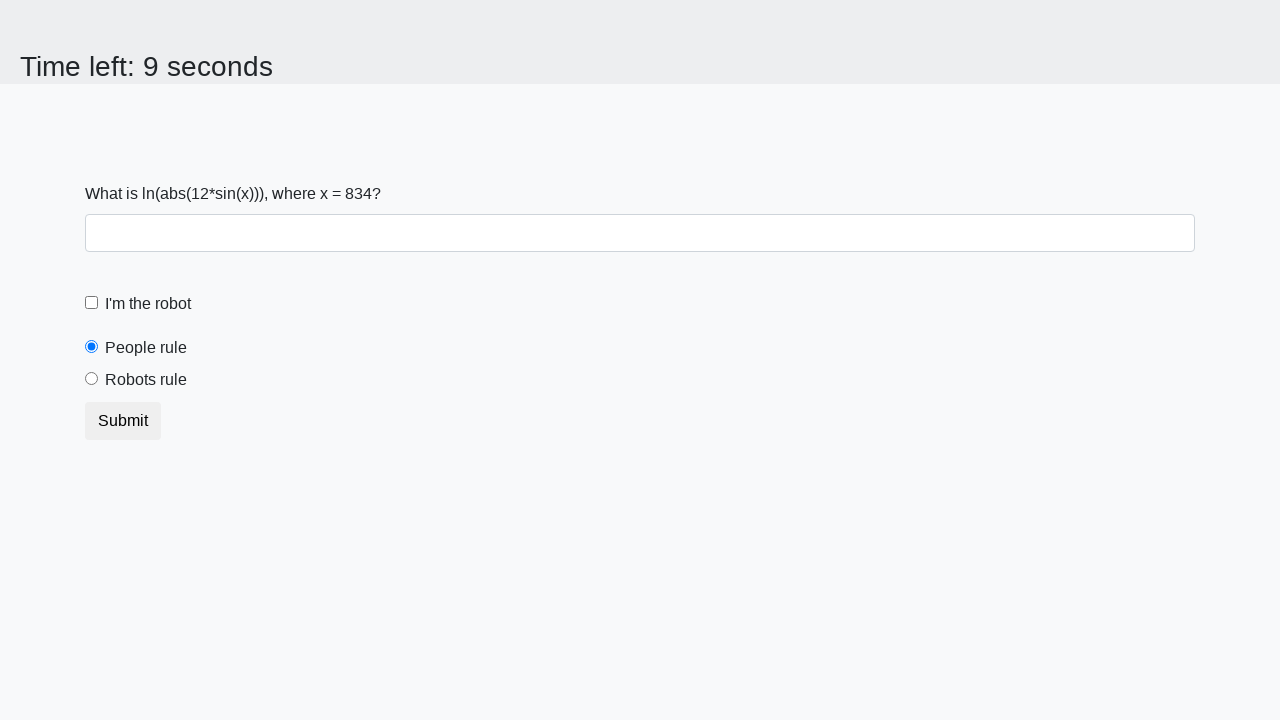

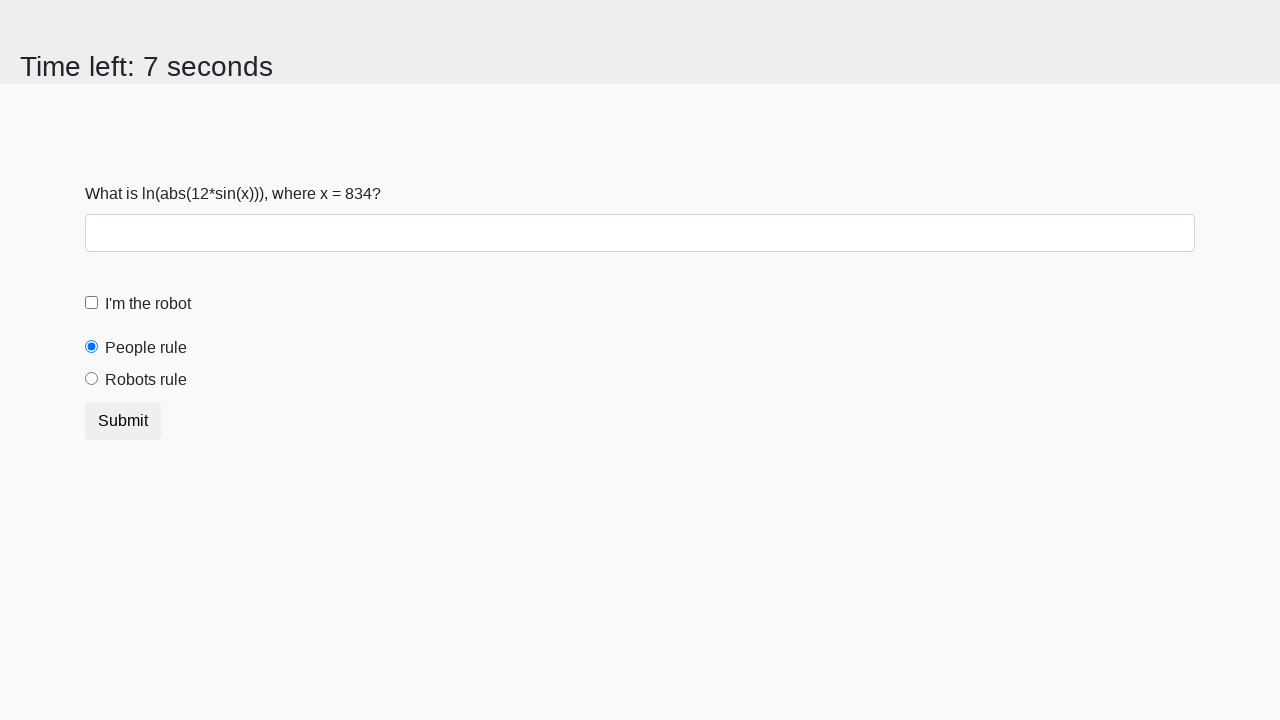